Tests double-click functionality on W3Schools by switching to an iframe, filling an input field, and performing a double-click on a button to trigger a JavaScript function

Starting URL: https://www.w3schools.com/tags/tryit.asp?filename=tryhtml5_ev_ondblclick3

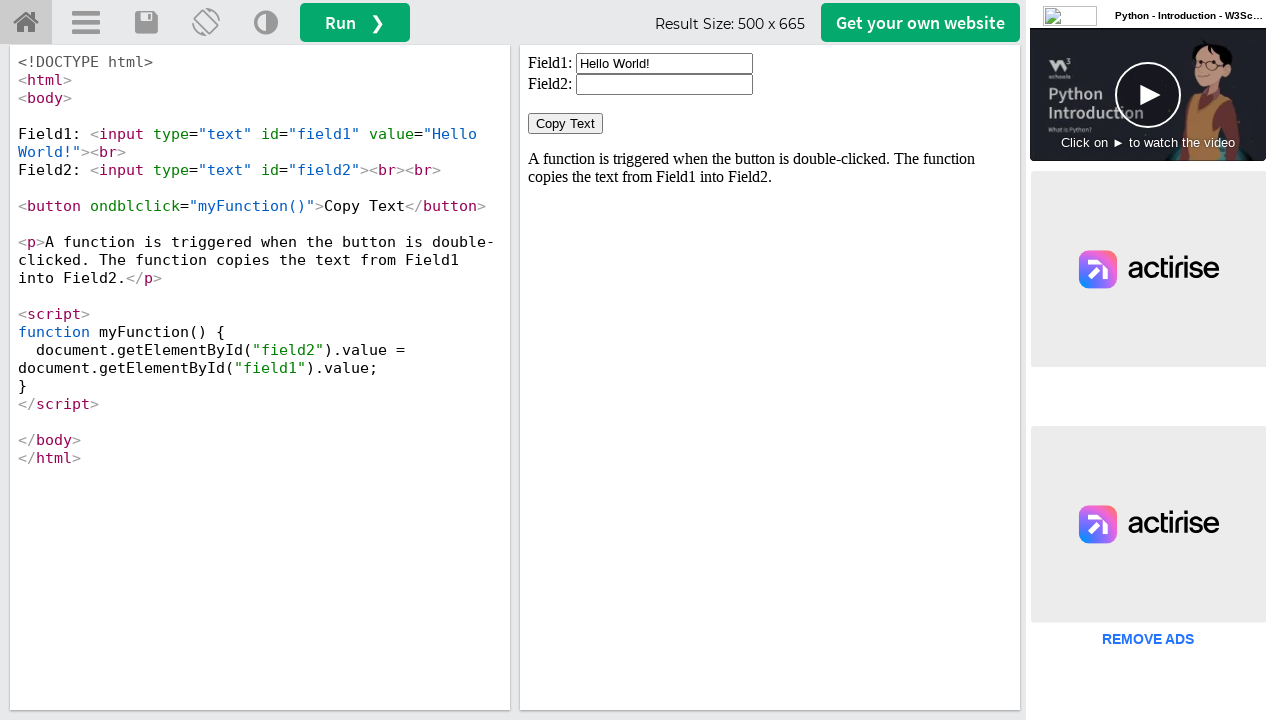

Waited for page to load (2 seconds)
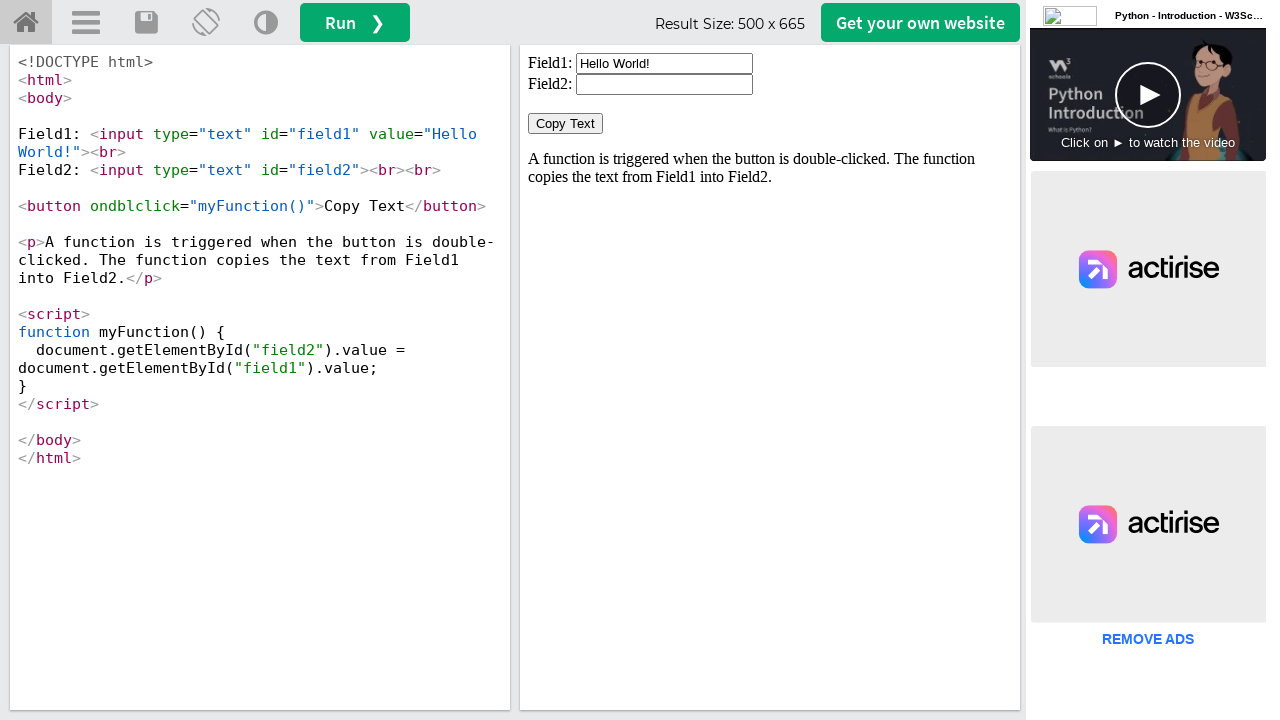

Located iframe #iframeResult
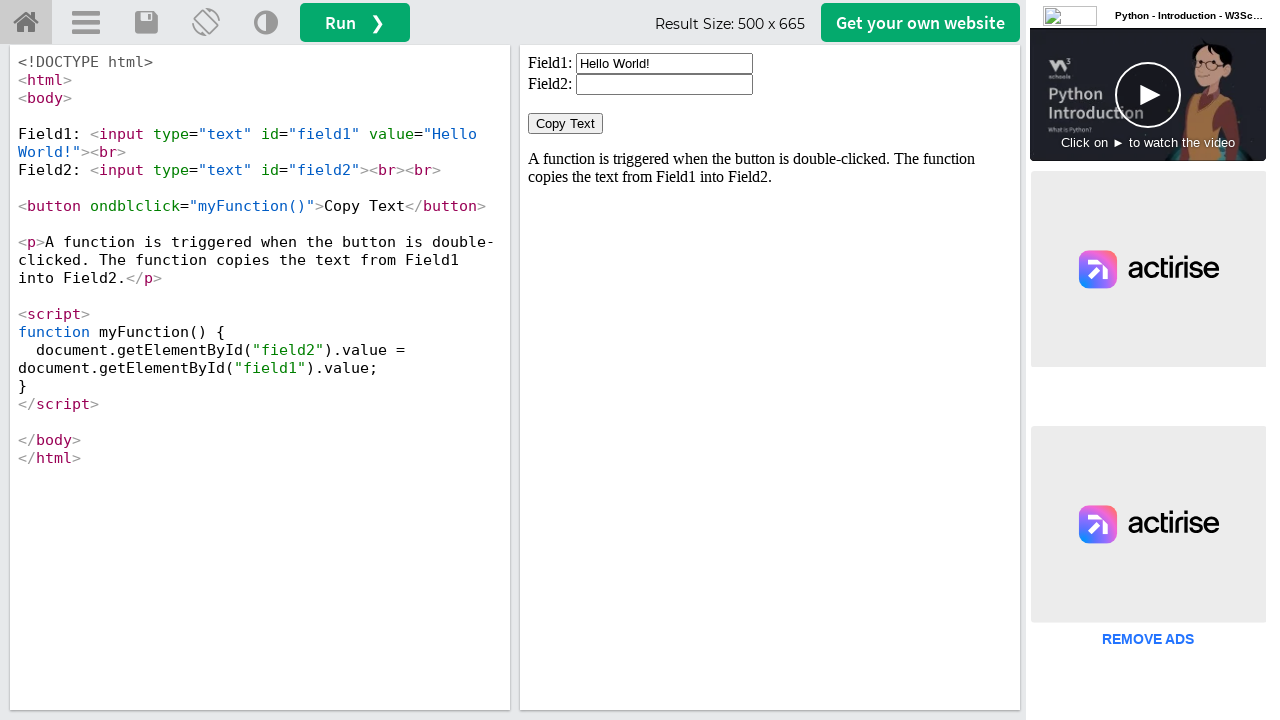

Located input field #field1 in iframe
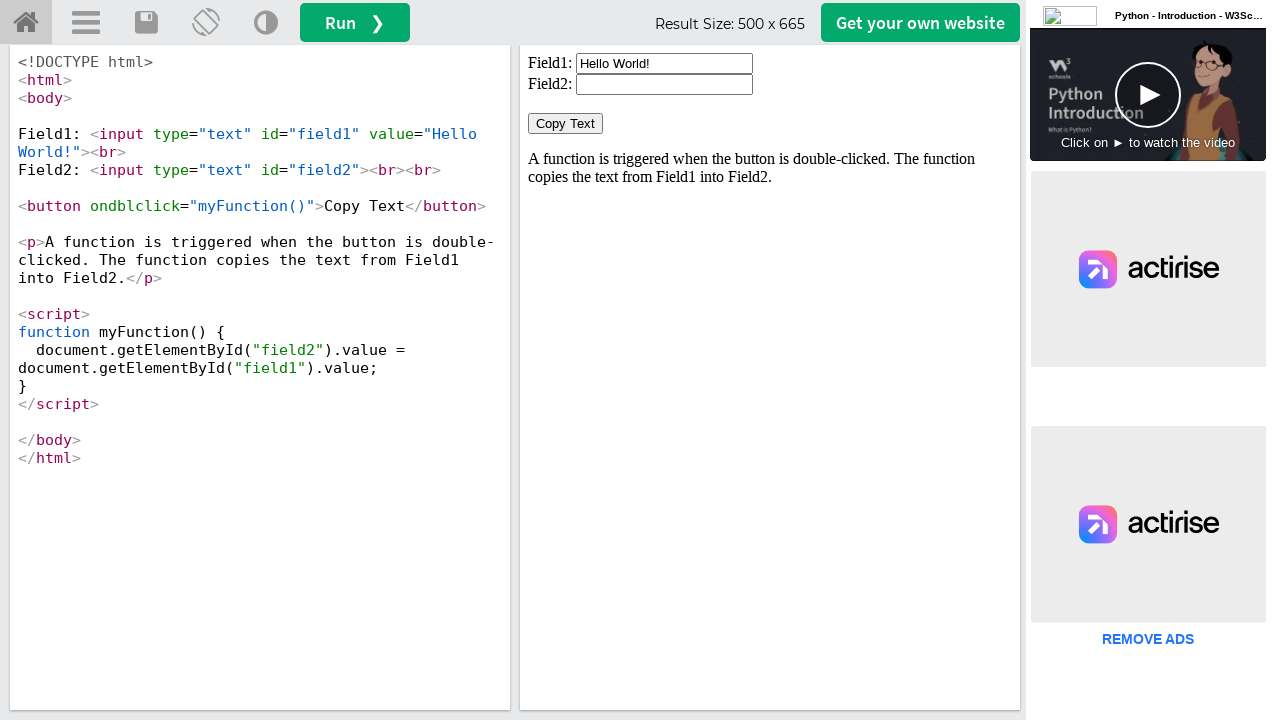

Cleared input field #field1 on #iframeResult >> internal:control=enter-frame >> input#field1
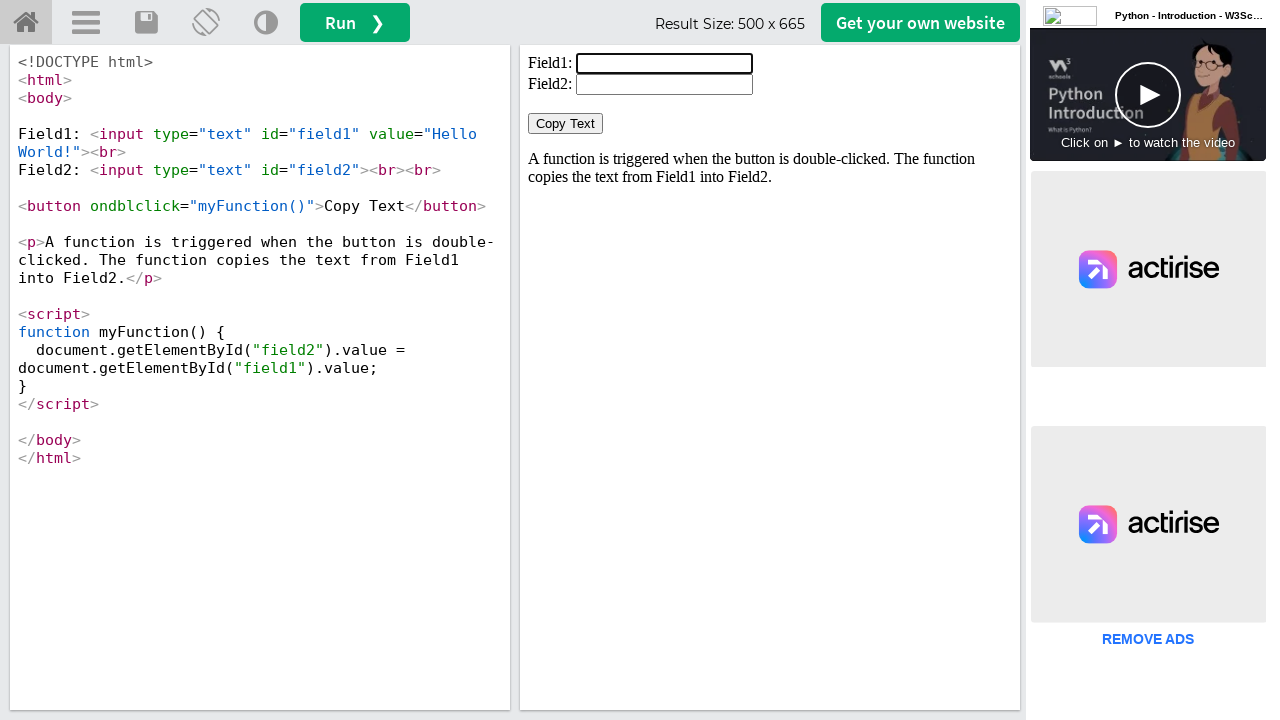

Filled input field with 'welcome to java' on #iframeResult >> internal:control=enter-frame >> input#field1
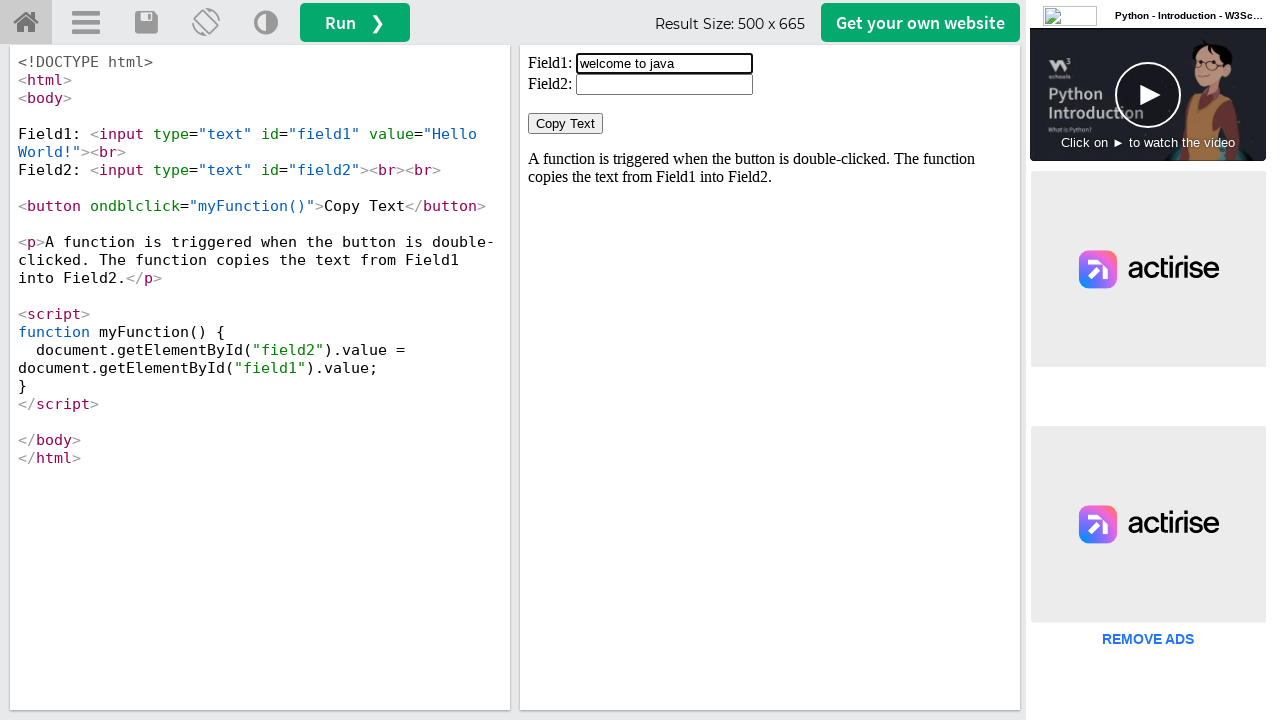

Located button with ondblclick='myFunction()' in iframe
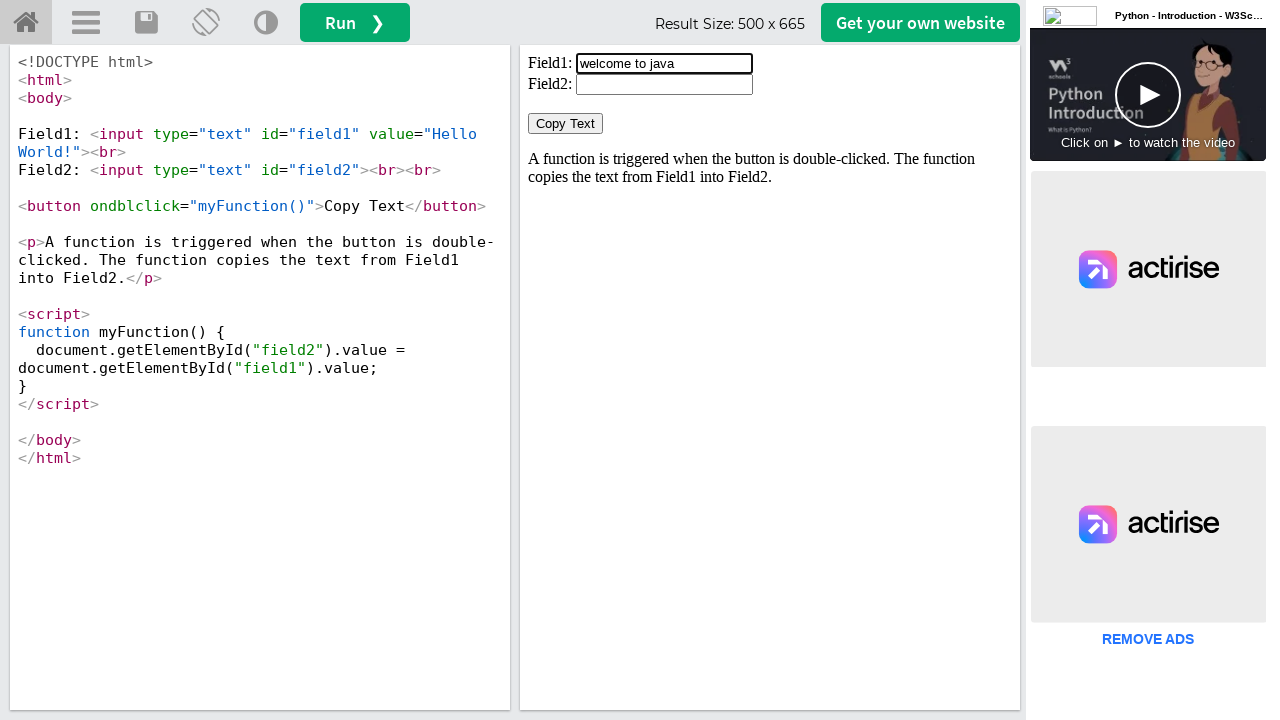

Double-clicked button to trigger myFunction() at (566, 124) on #iframeResult >> internal:control=enter-frame >> button[ondblclick='myFunction()
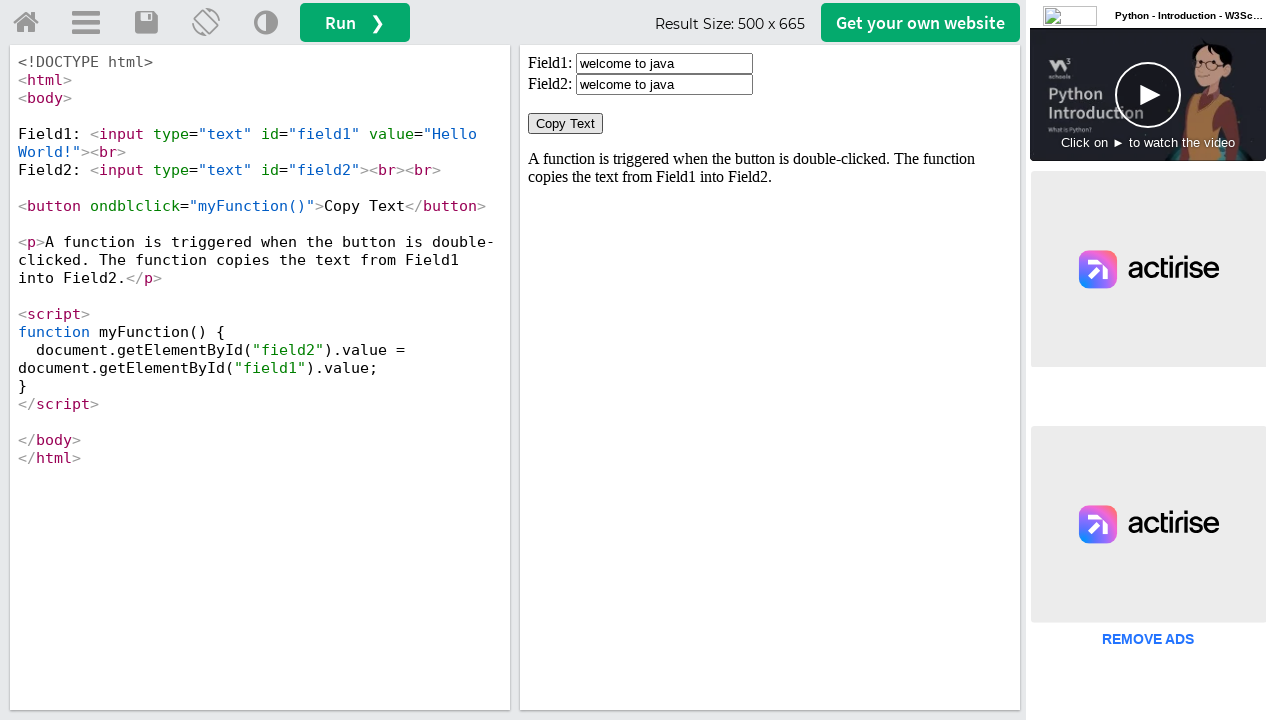

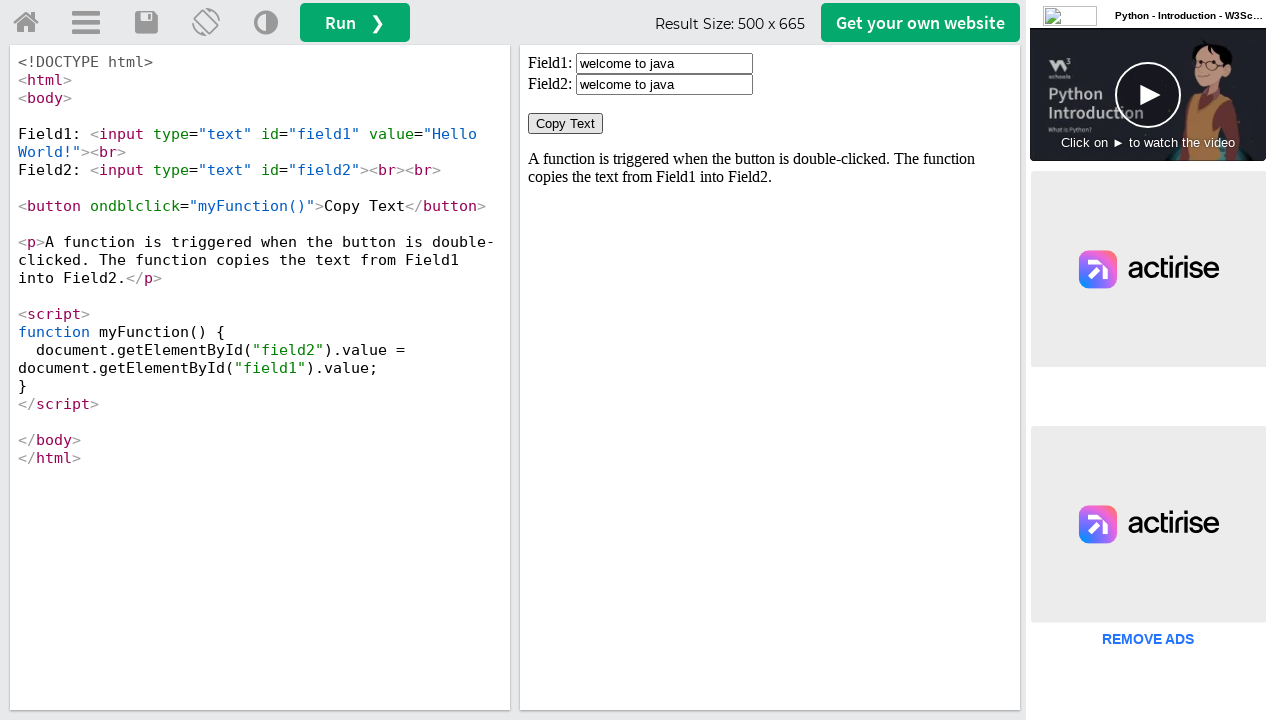